Tests JavaScript alert and confirm dialog handling by triggering alerts, verifying their text content, and accepting or dismissing them

Starting URL: https://rahulshettyacademy.com/AutomationPractice/

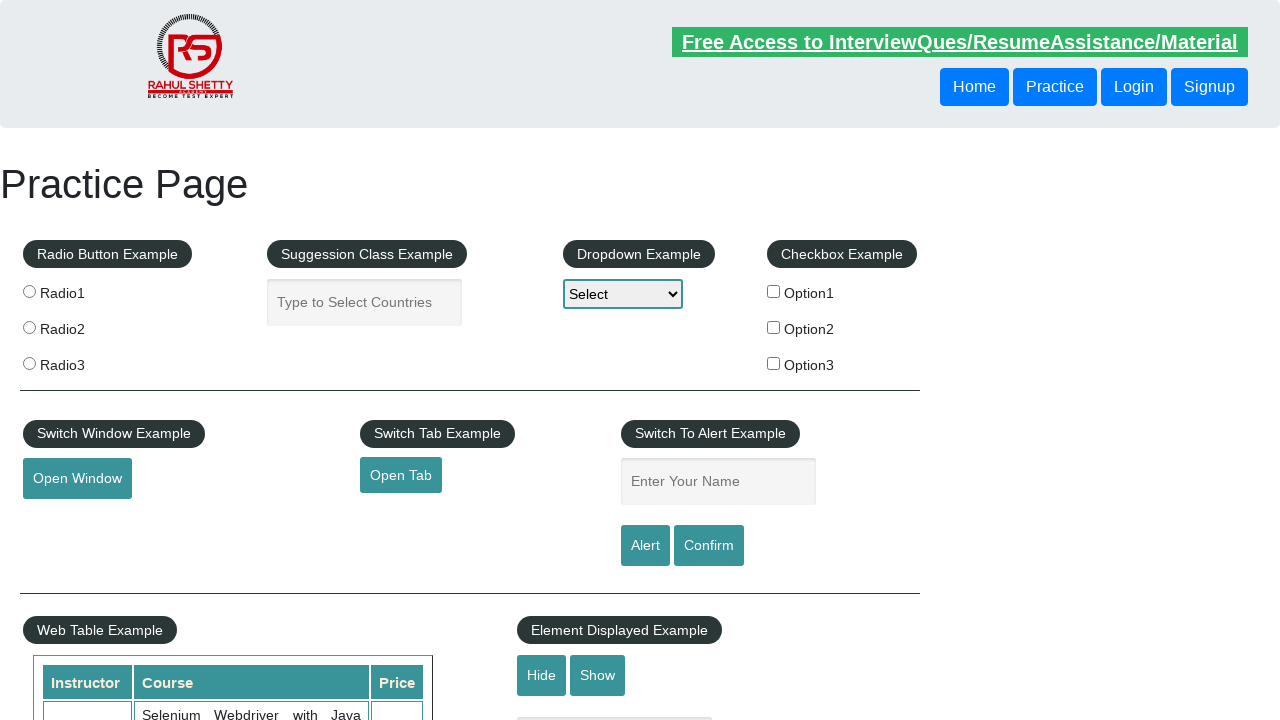

Filled name field with 'Jovan' on #name
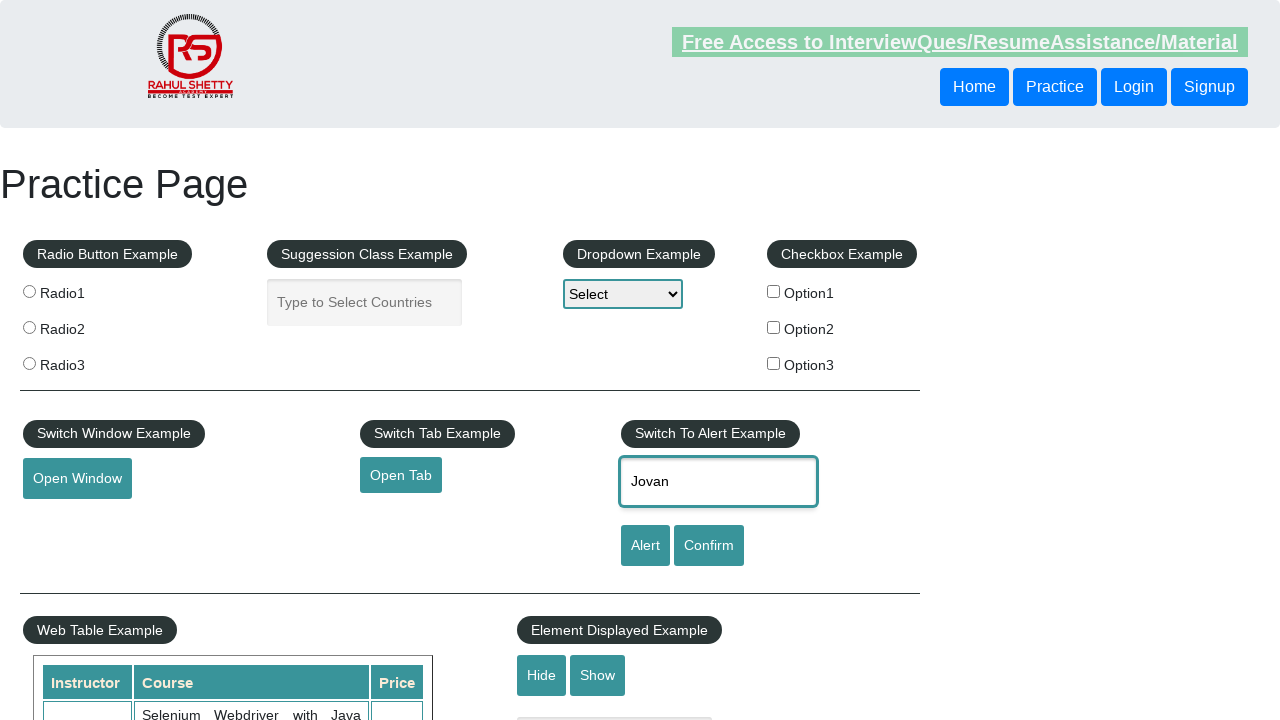

Set up dialog handler to accept alerts
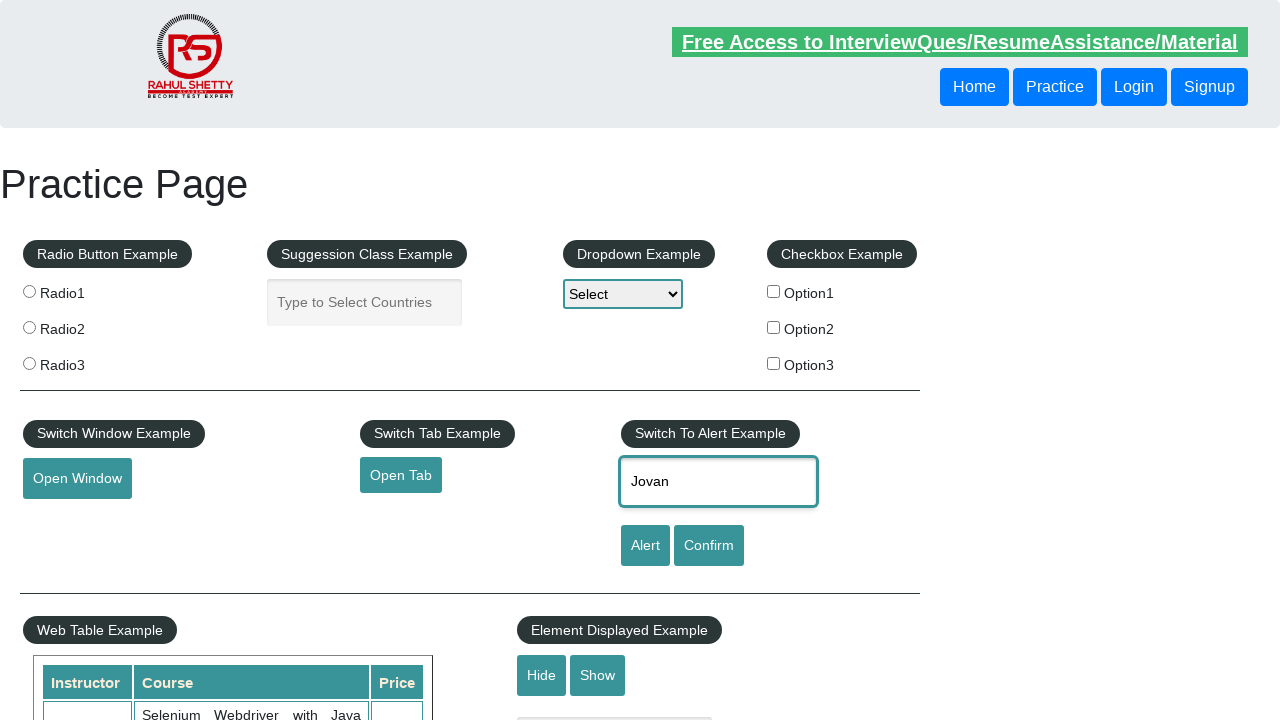

Clicked alert button to trigger JavaScript alert at (645, 546) on #alertbtn
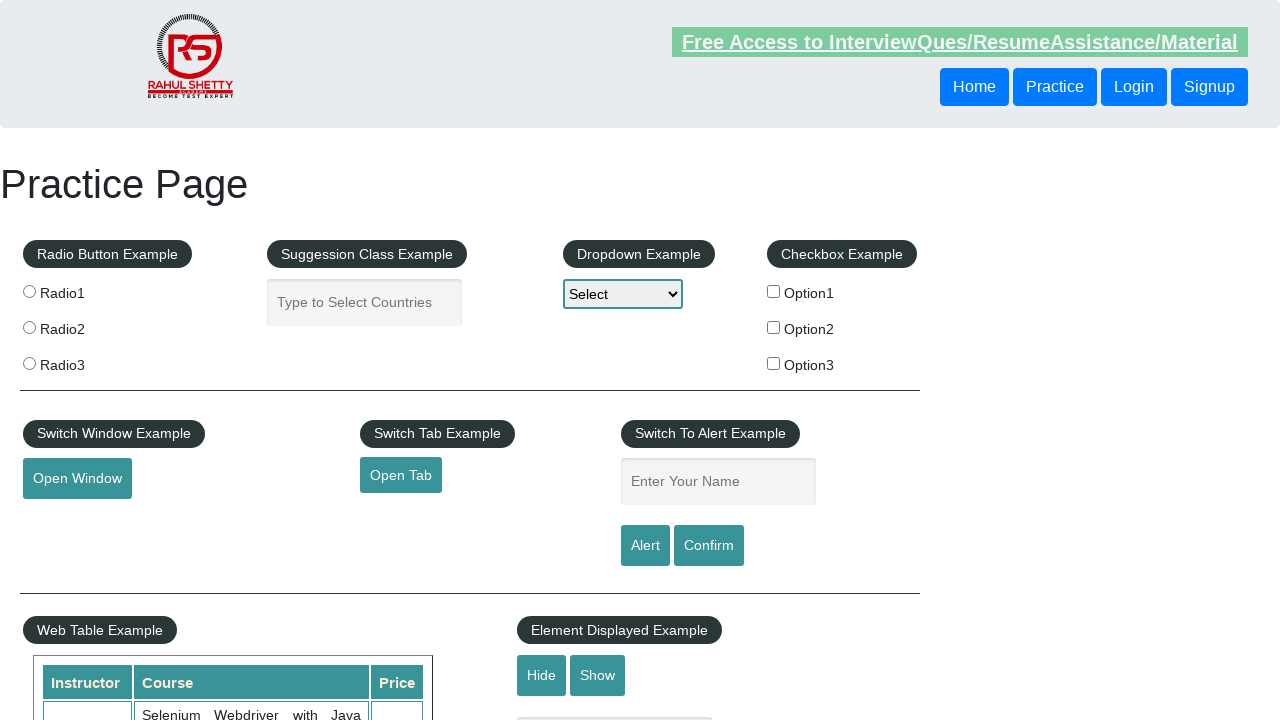

Waited 1 second before triggering confirm dialog
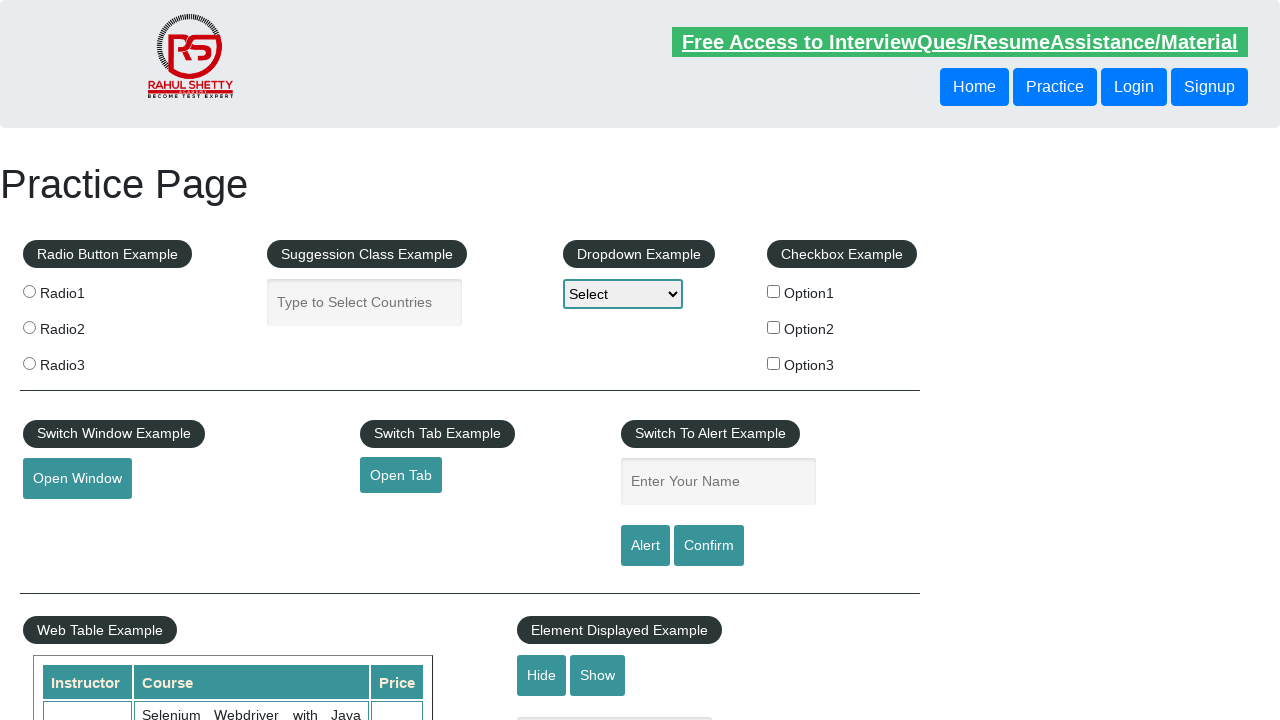

Set up dialog handler to dismiss confirm dialogs
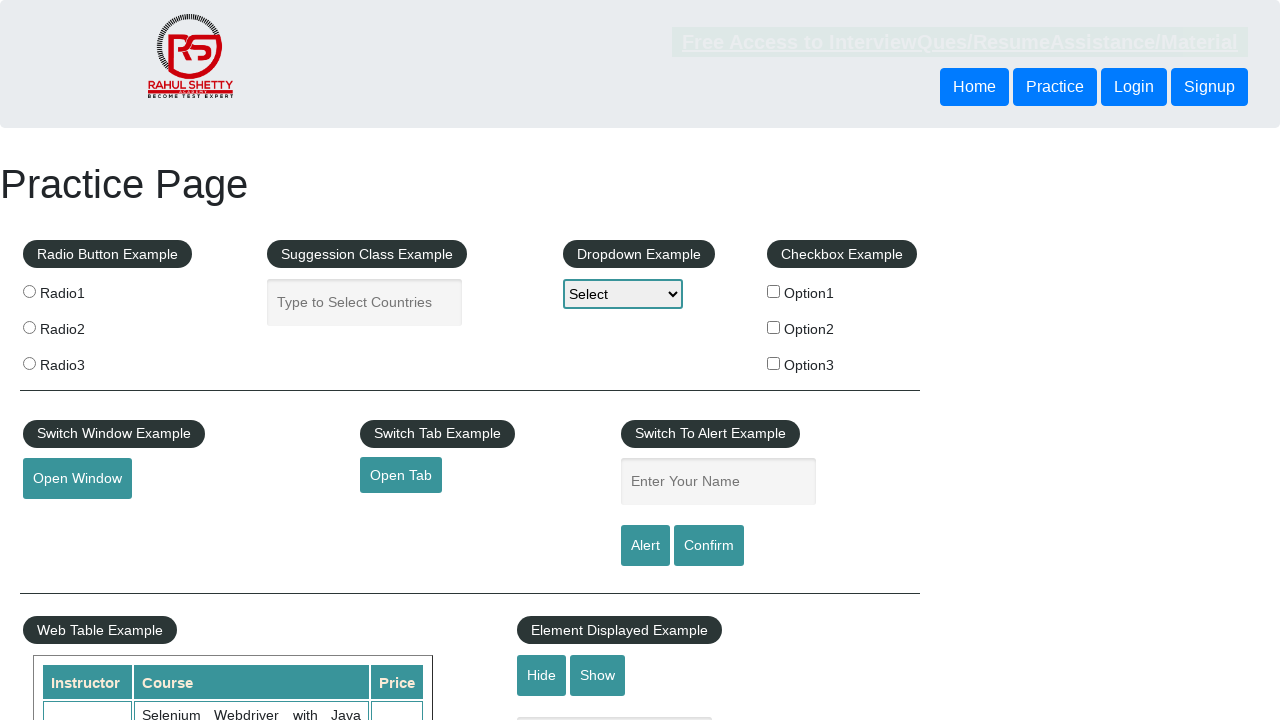

Clicked confirm button to trigger JavaScript confirm dialog at (709, 546) on #confirmbtn
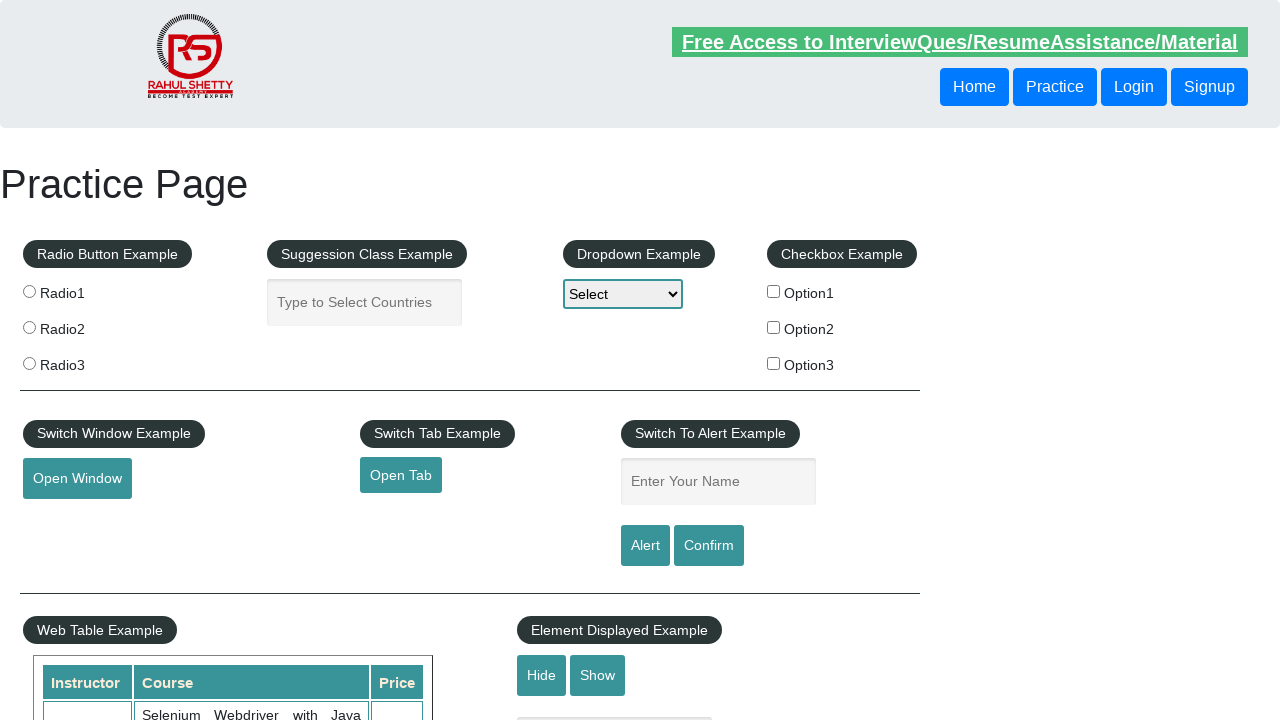

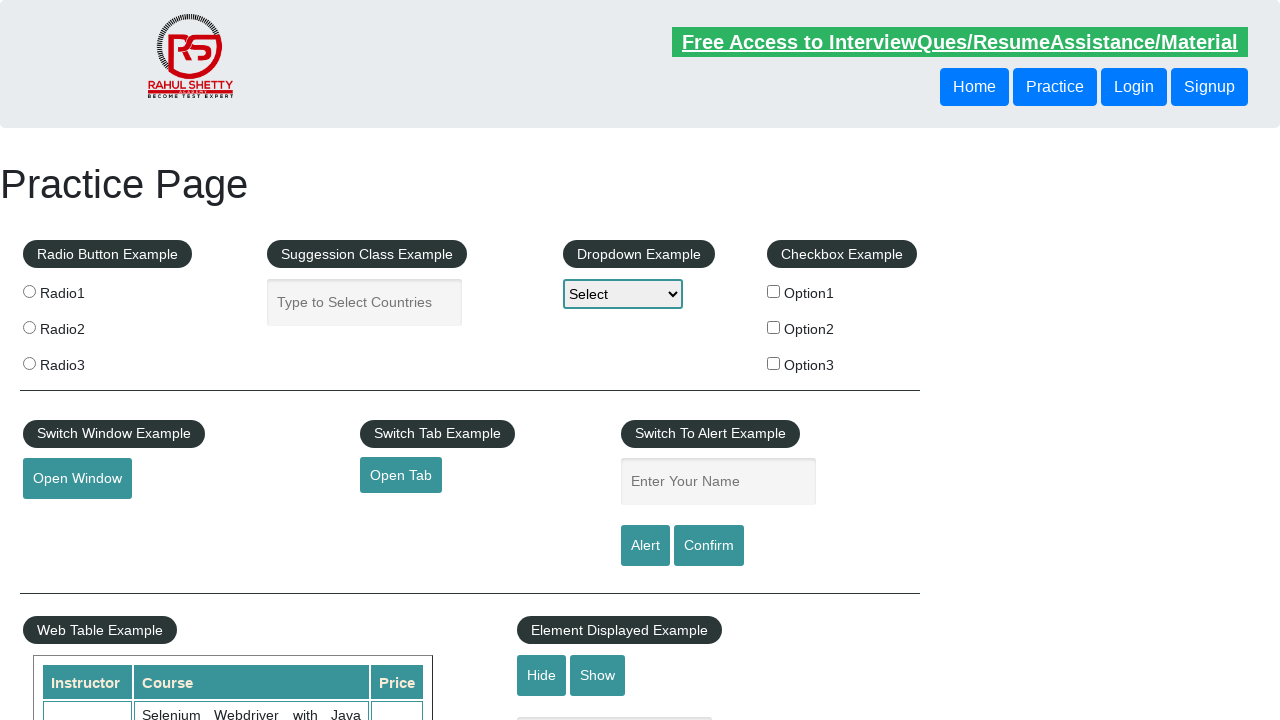